Tests right-click context menu functionality by performing a context click on a designated element

Starting URL: https://swisnl.github.io/jQuery-contextMenu/demo.html

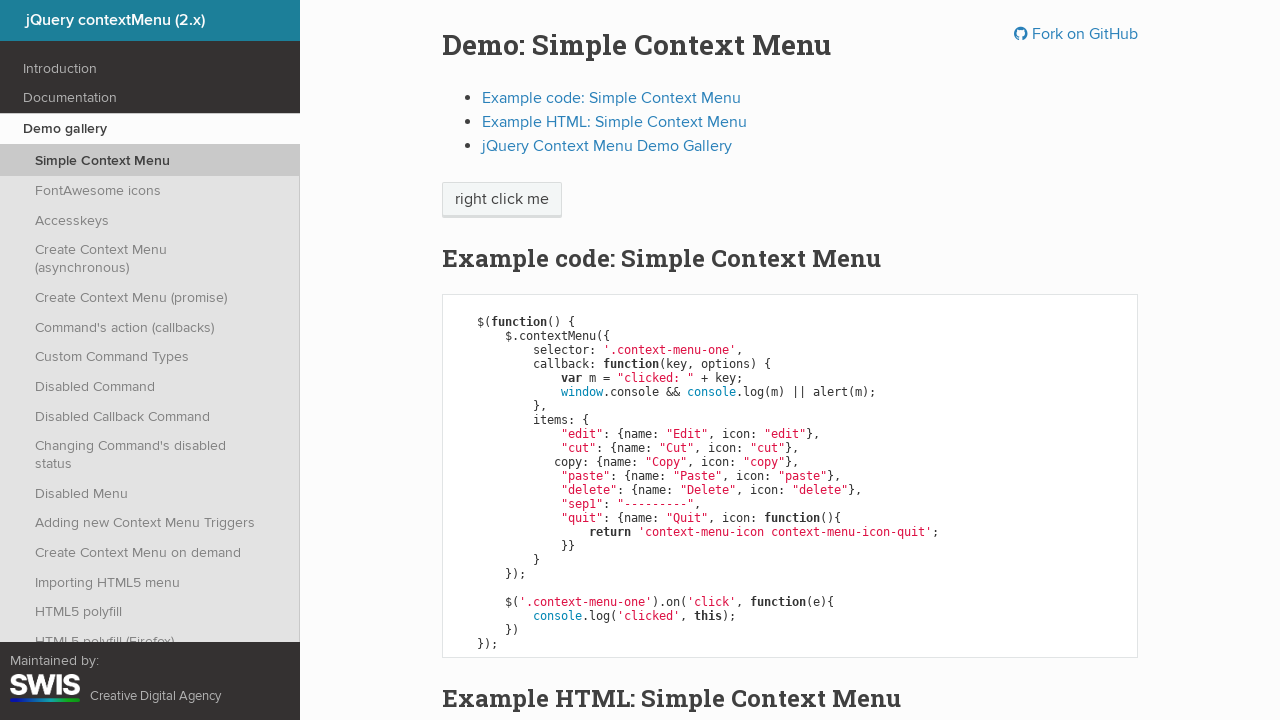

Navigated to jQuery contextMenu demo page
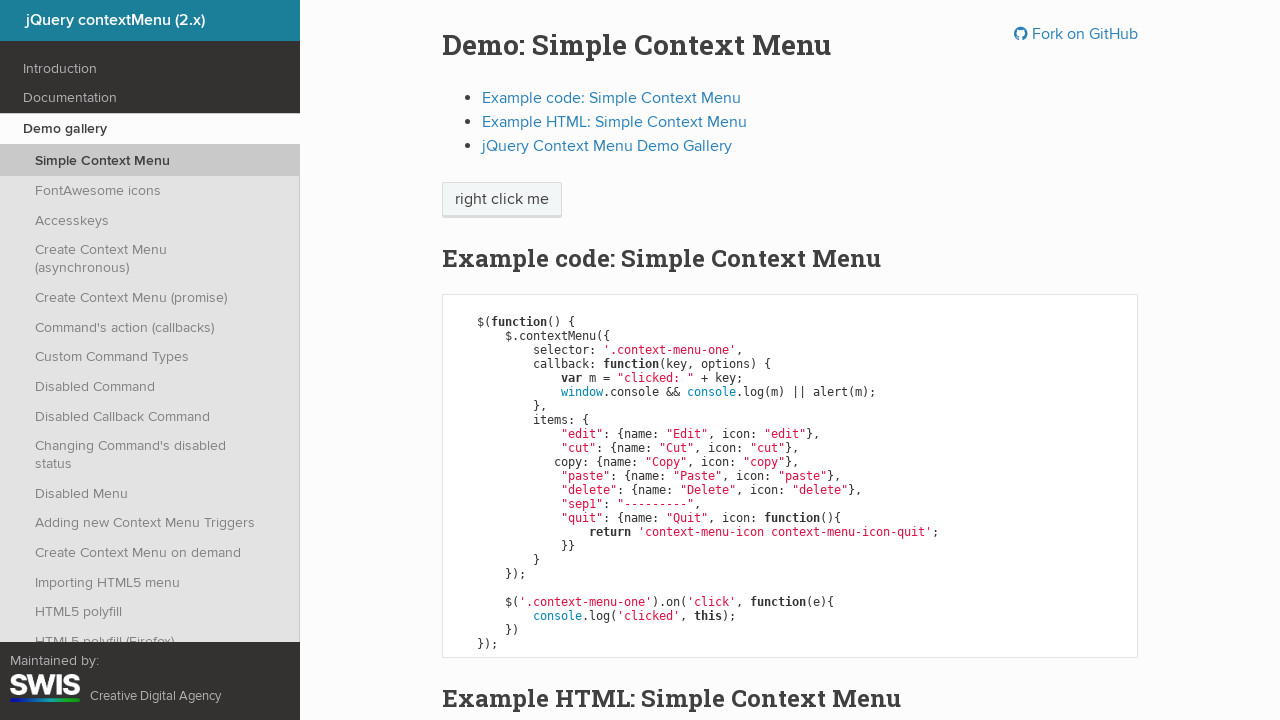

Right-clicked on 'right click me' element to trigger context menu at (502, 200) on text='right click me'
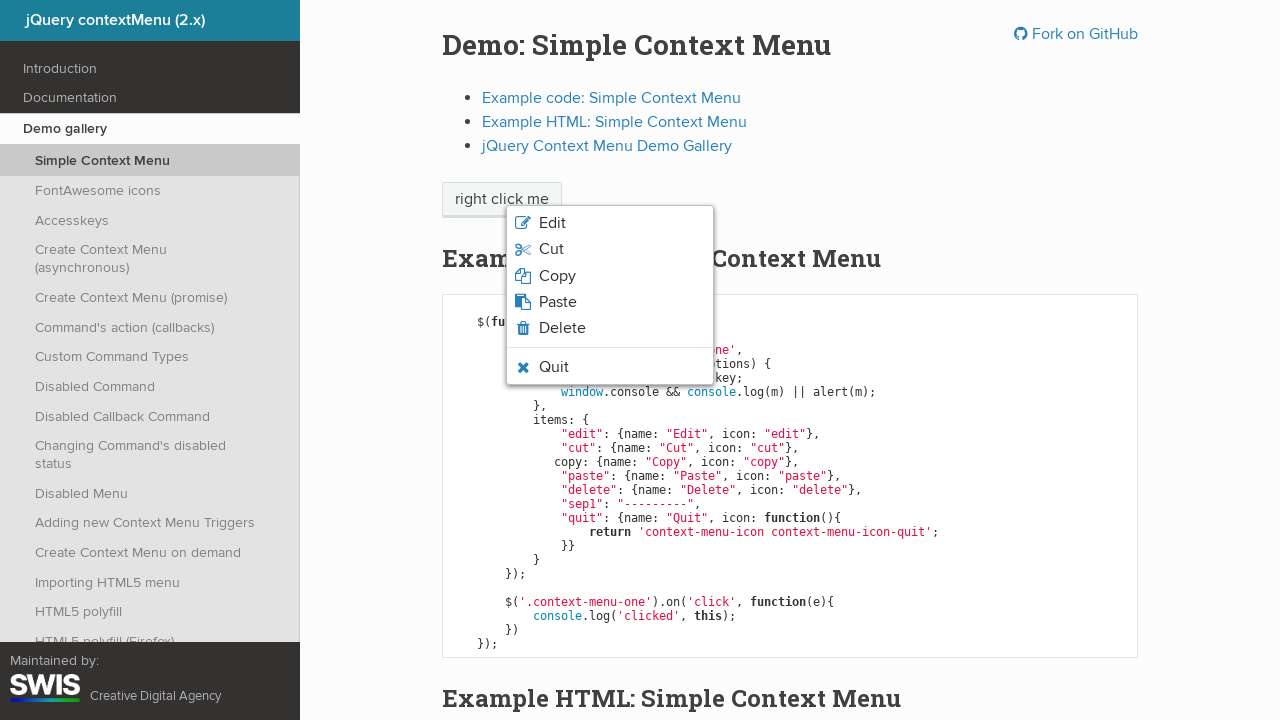

Context menu appeared and is now visible
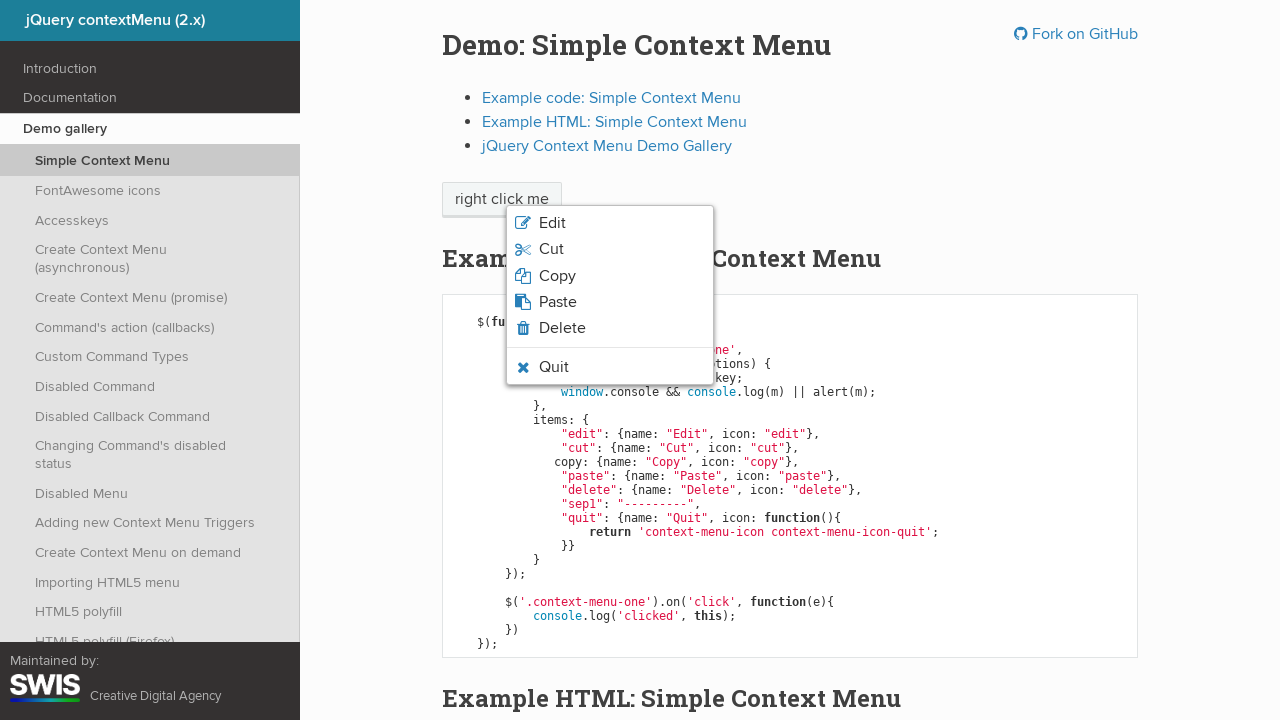

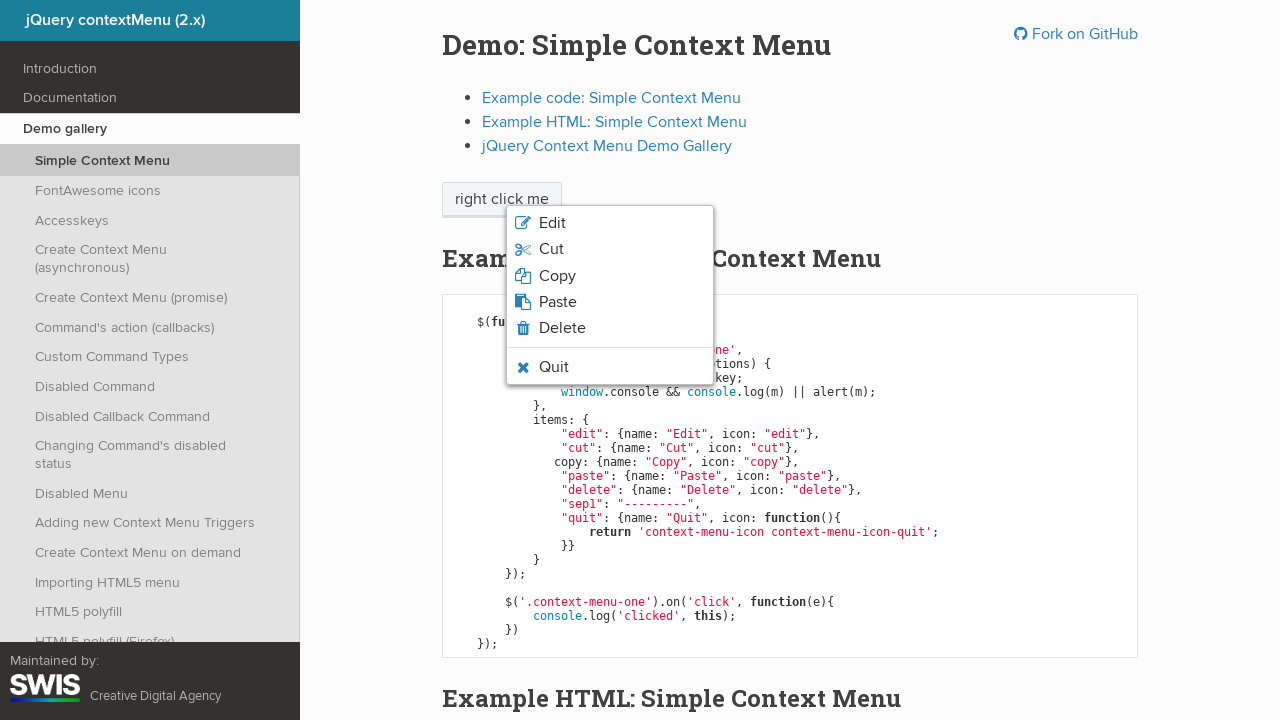